Tests the forgot password form submission flow by filling the email field and clicking submit, then verifying success message appears.

Starting URL: https://app.floworx-iq.com/forgot-password

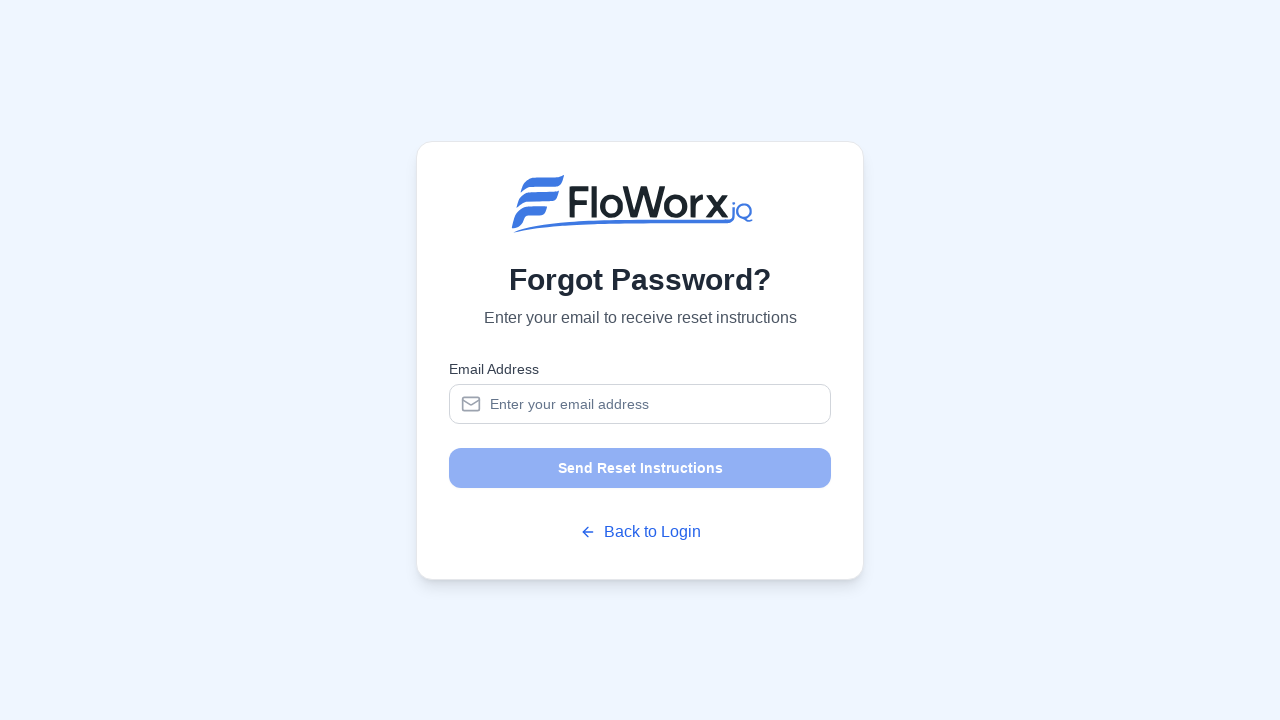

Waited for page to load (networkidle)
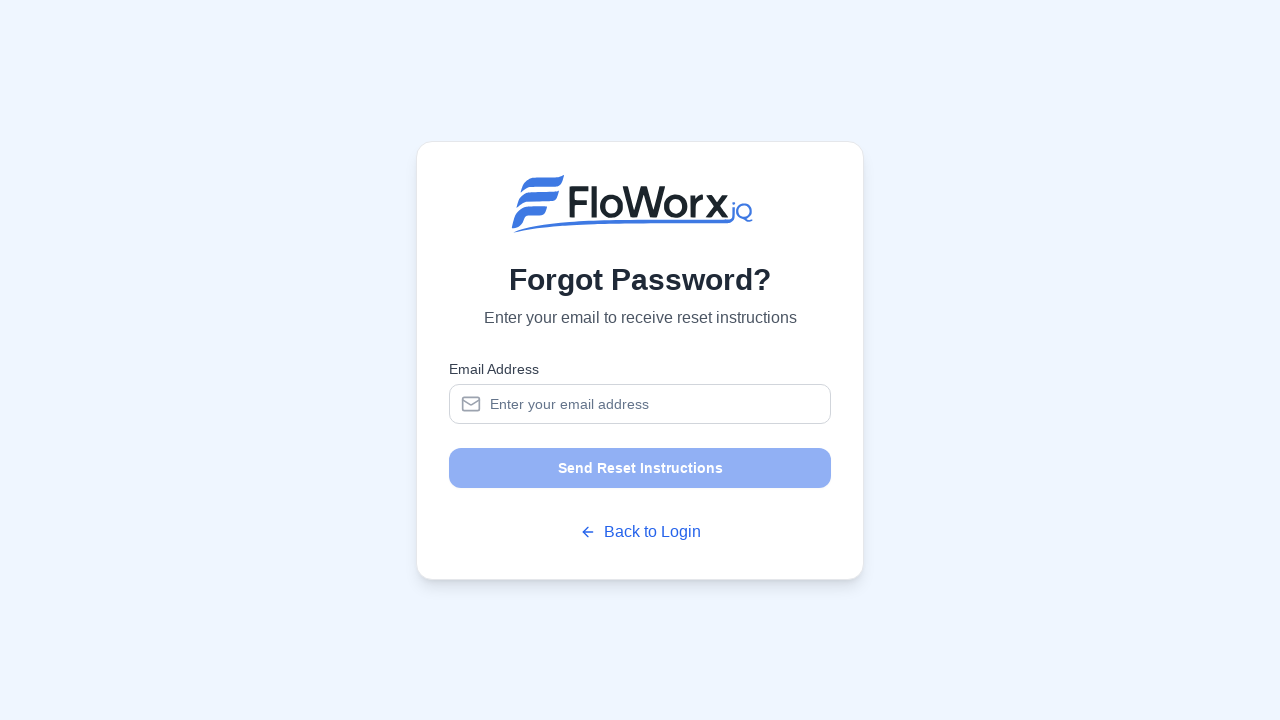

Filled email field with 'form-reset-test@example.com' on input[type="email"] >> nth=0
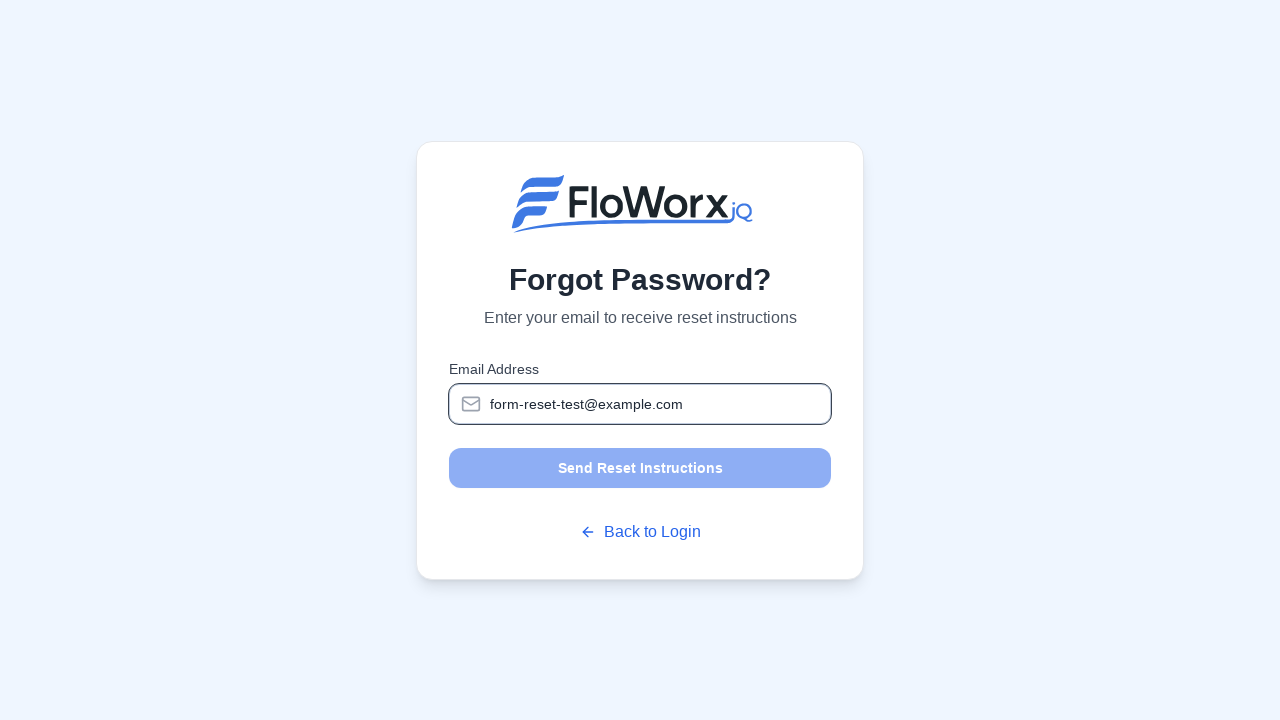

Clicked submit button to submit forgot password form at (640, 468) on button[type="submit"] >> nth=0
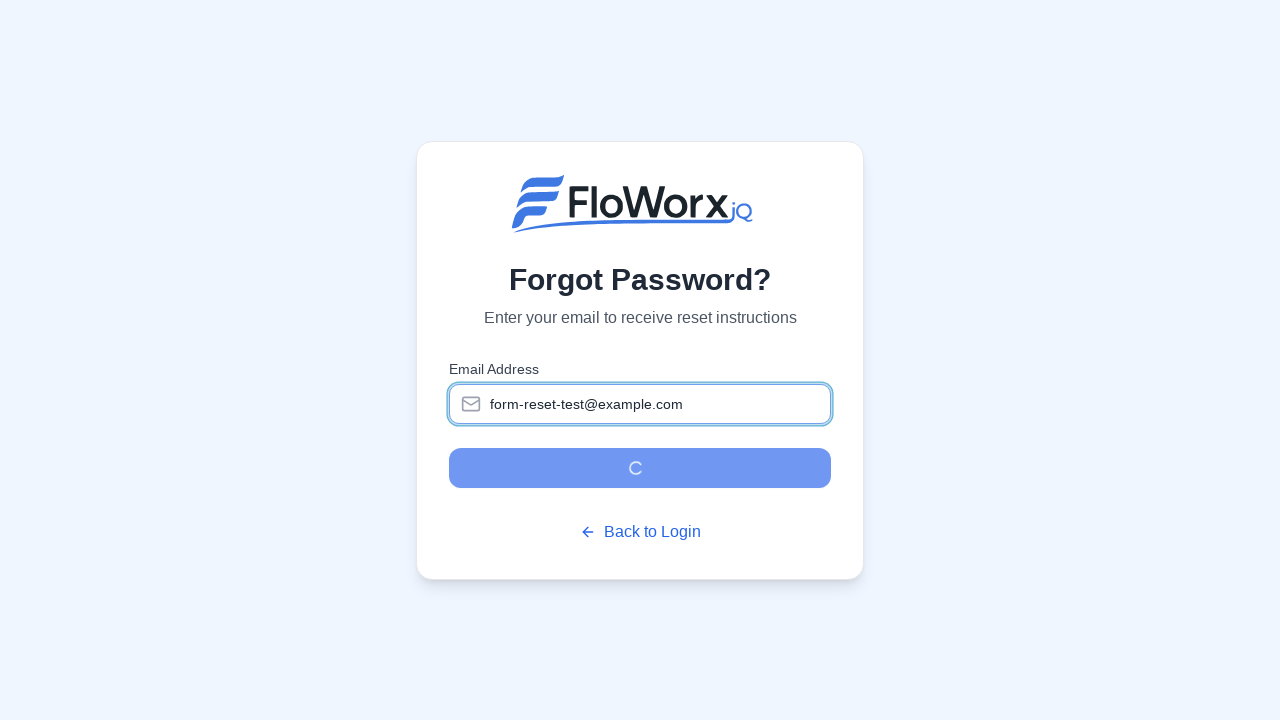

Waited 3 seconds for form submission response
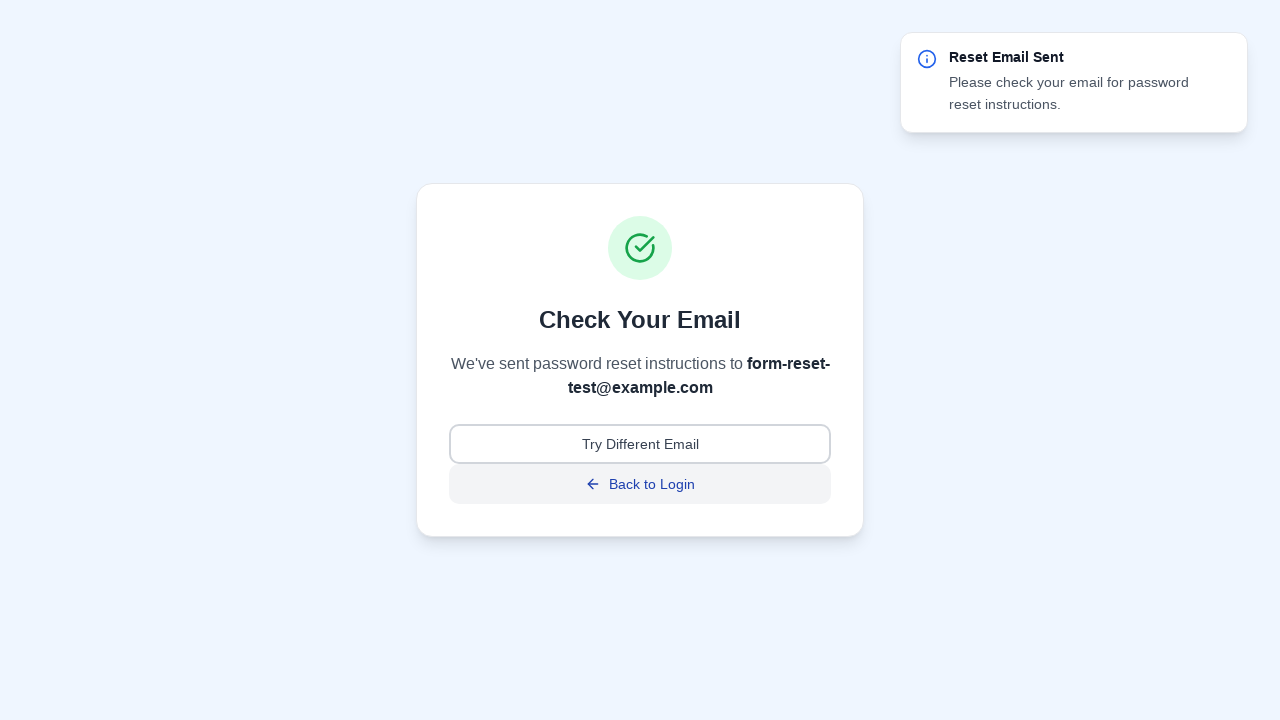

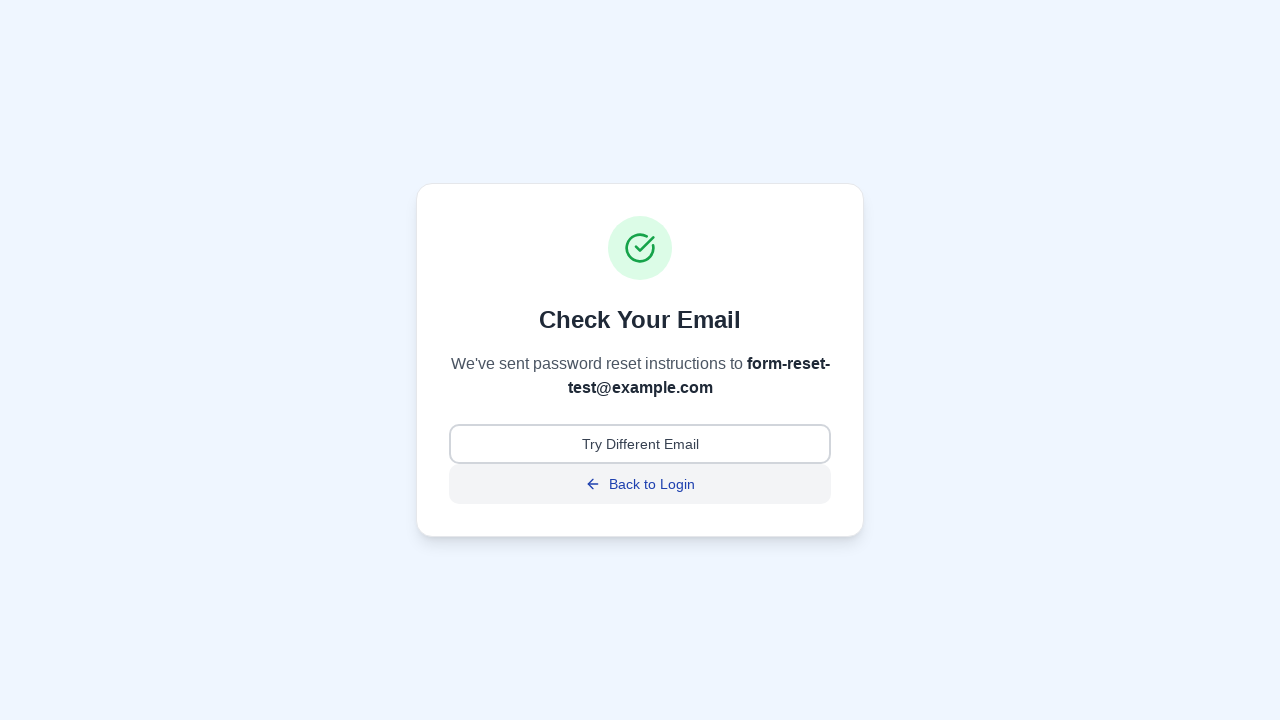